Tests a percentage calculator by entering values and calculating the result

Starting URL: https://www.calculator.net/percent-calculator.html

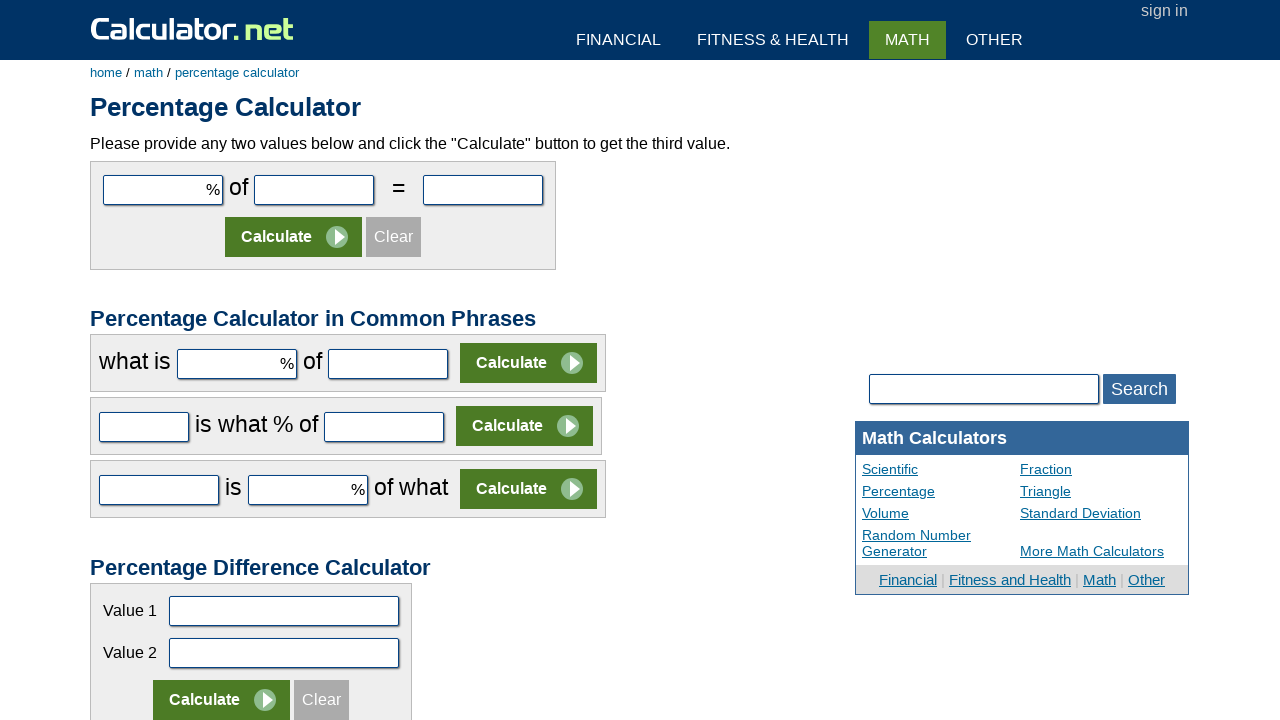

Filled first input field with value '10' on #cpar1
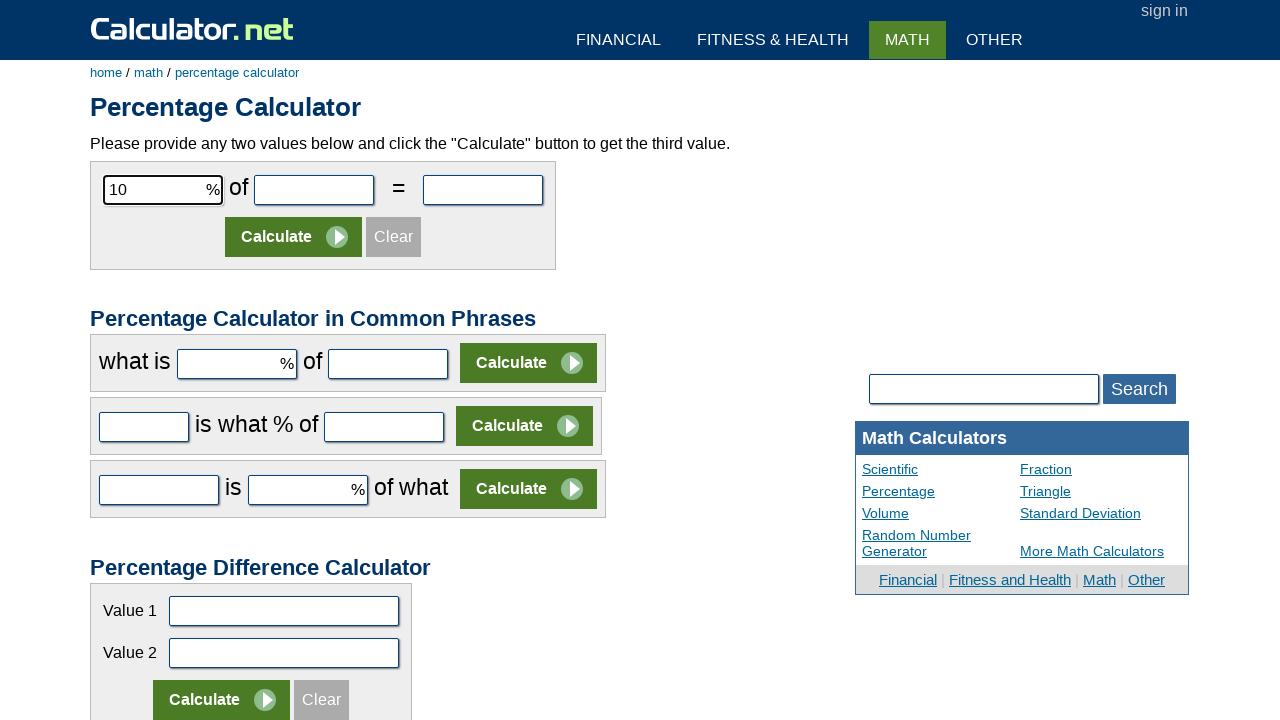

Filled second input field with value '120' on #cpar2
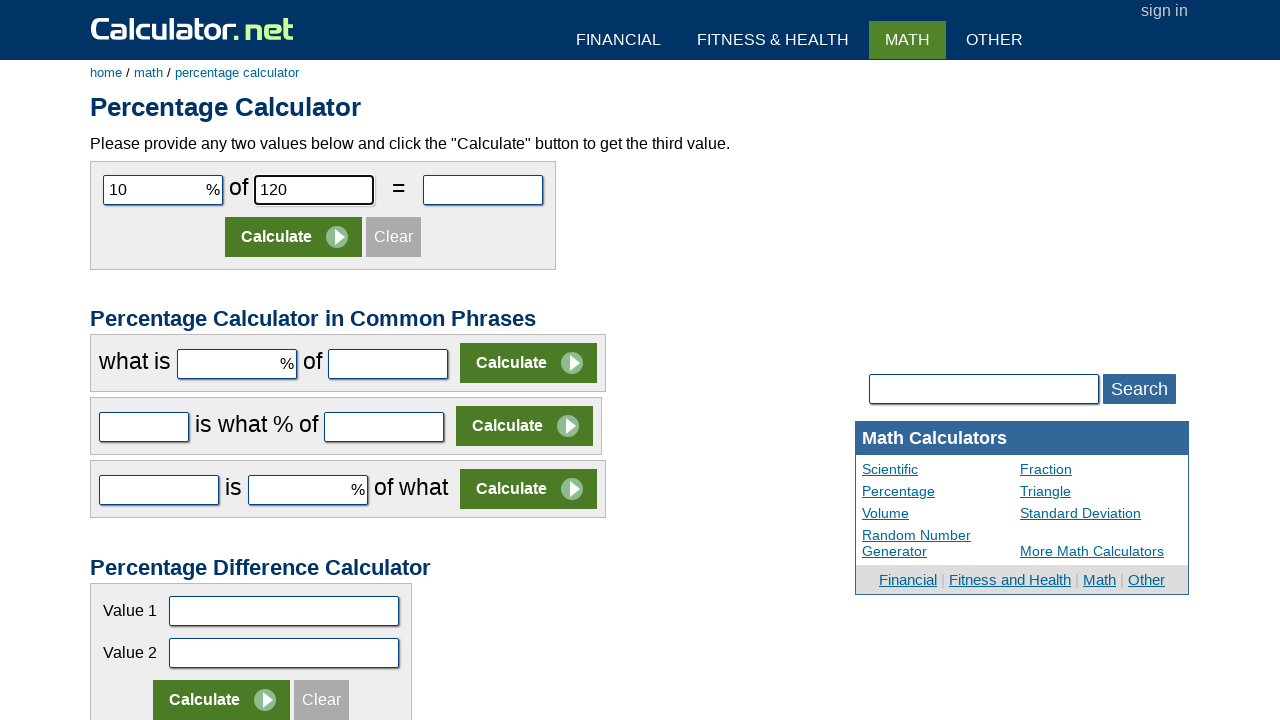

Clicked the Calculate button to compute the percentage at (294, 237) on xpath=//input[@id='cpar1']/following::input[@value='Calculate'][1]
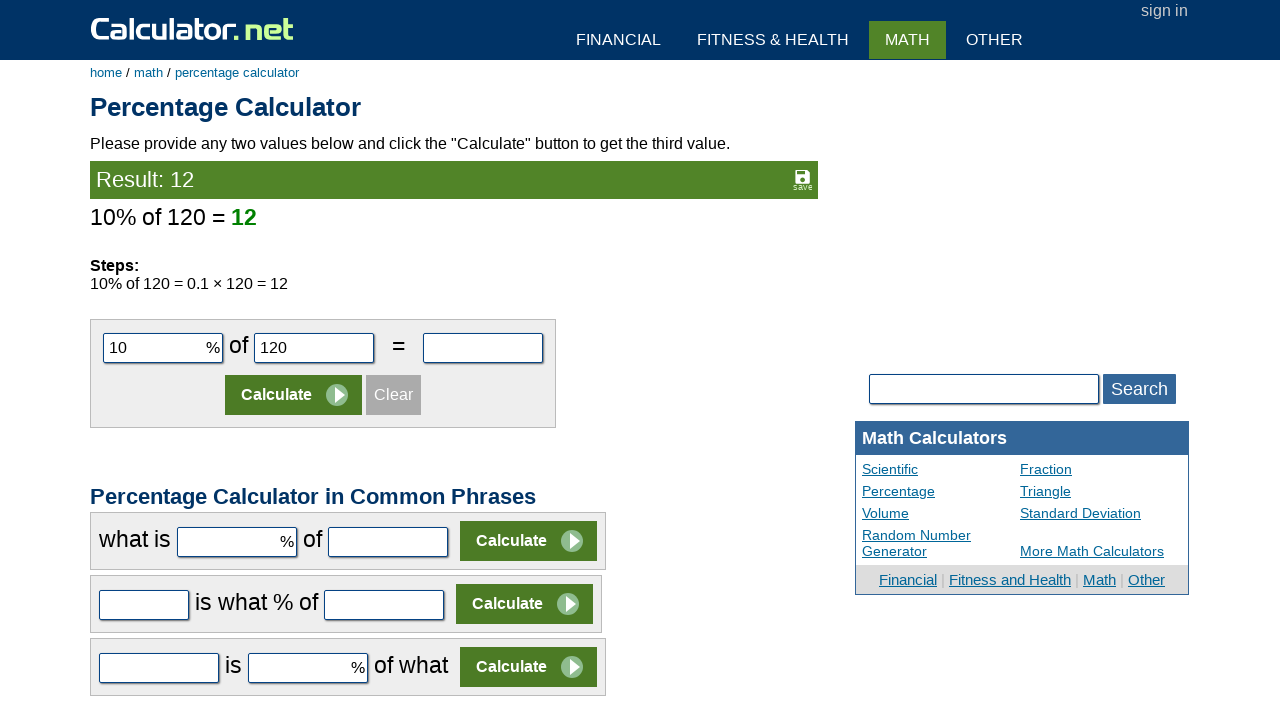

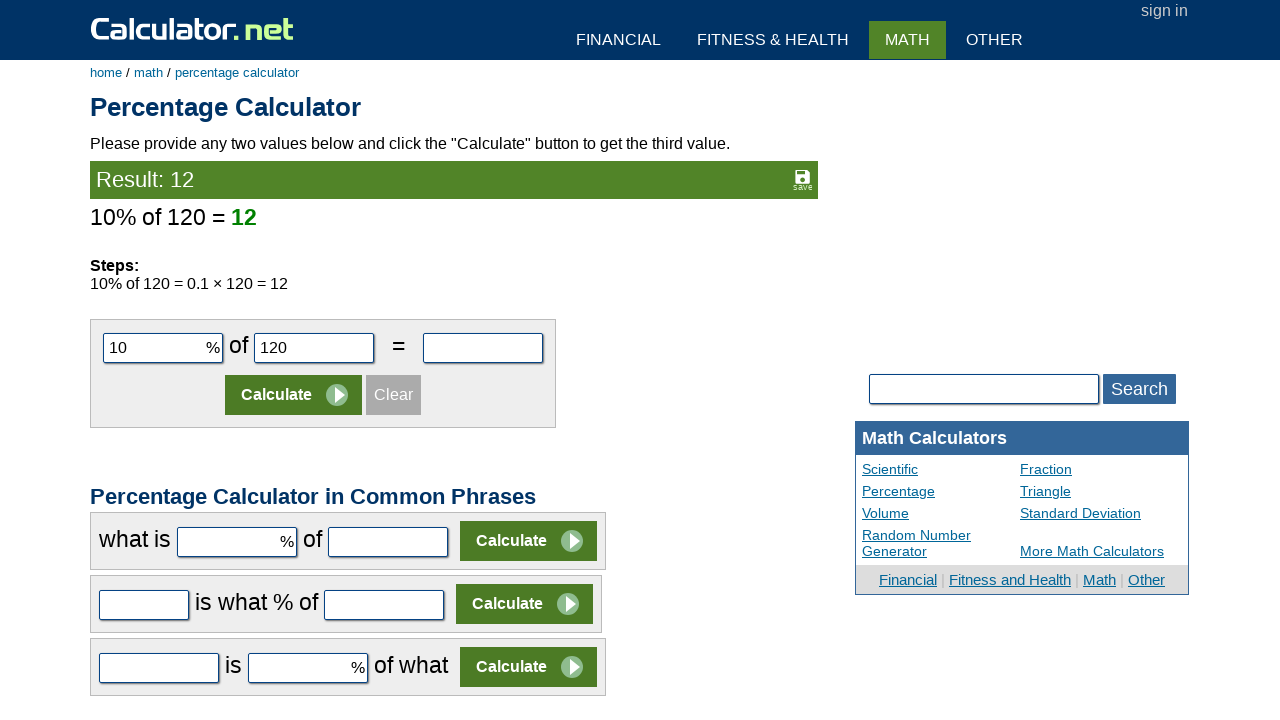